Tests drag and drop functionality within an iframe by dragging an element to a drop target on the jQuery UI demo page

Starting URL: https://jqueryui.com/droppable/

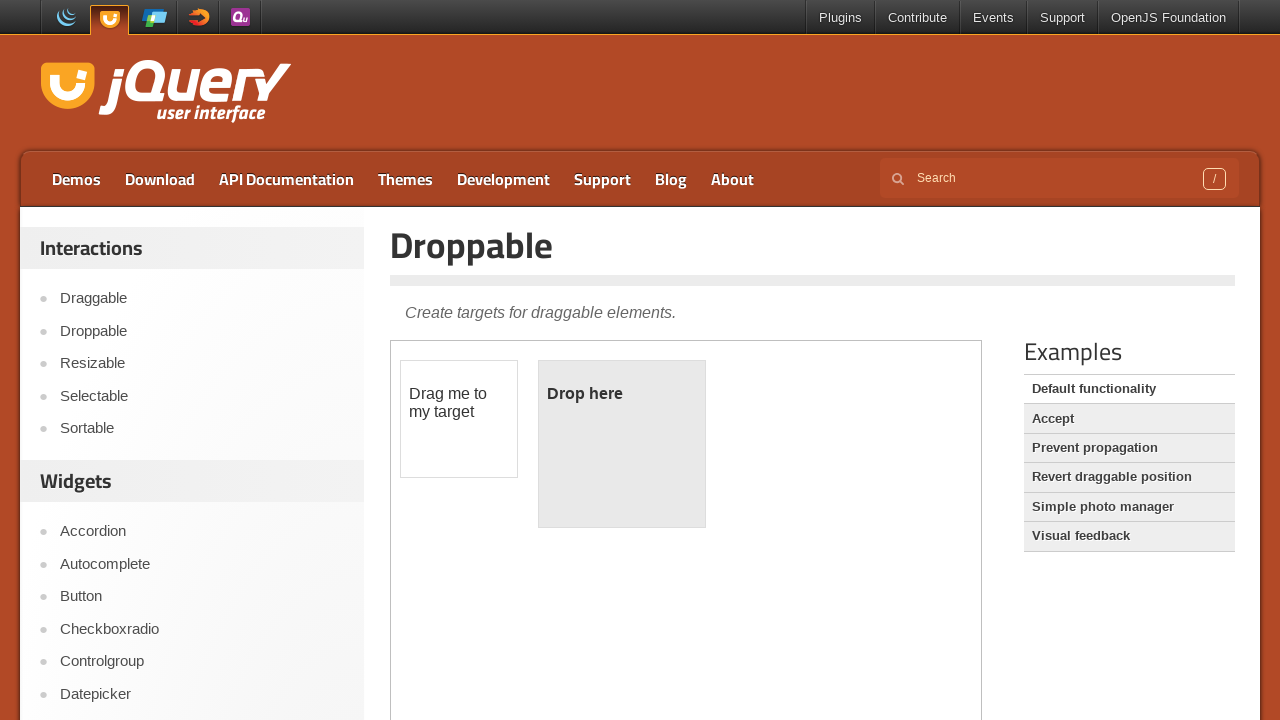

Navigated to jQuery UI droppable demo page
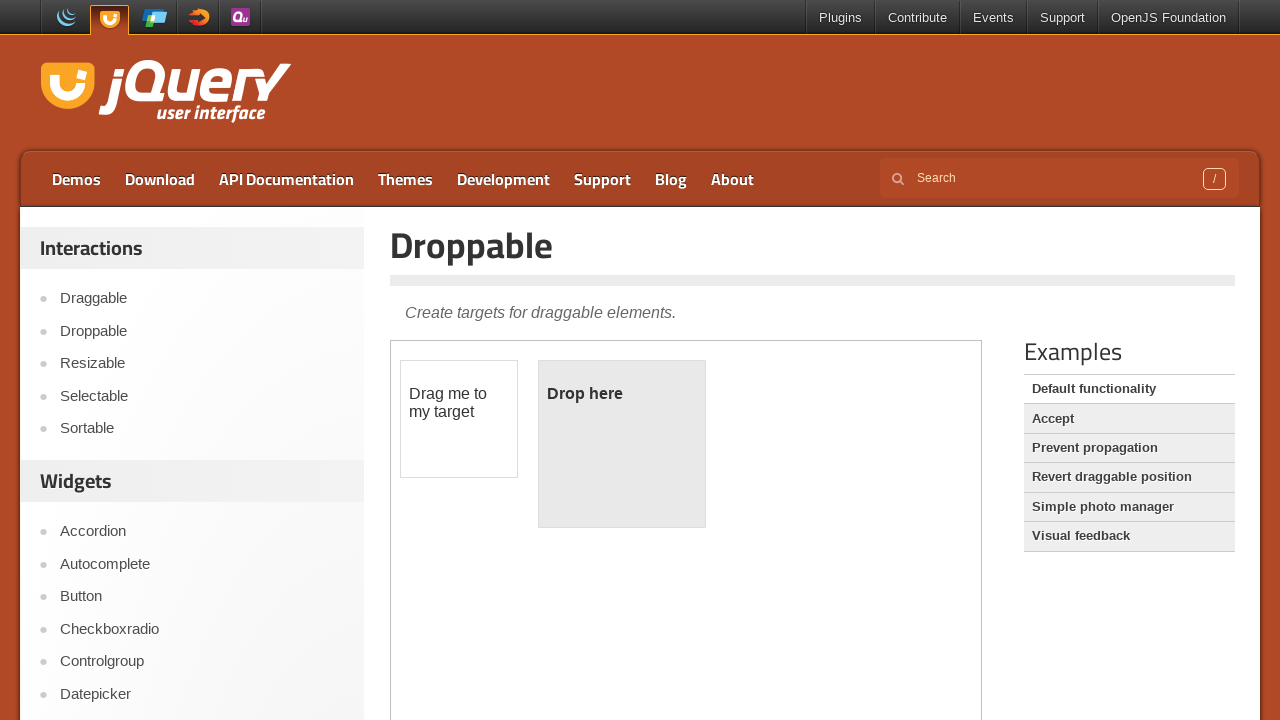

Located and switched to demo iframe
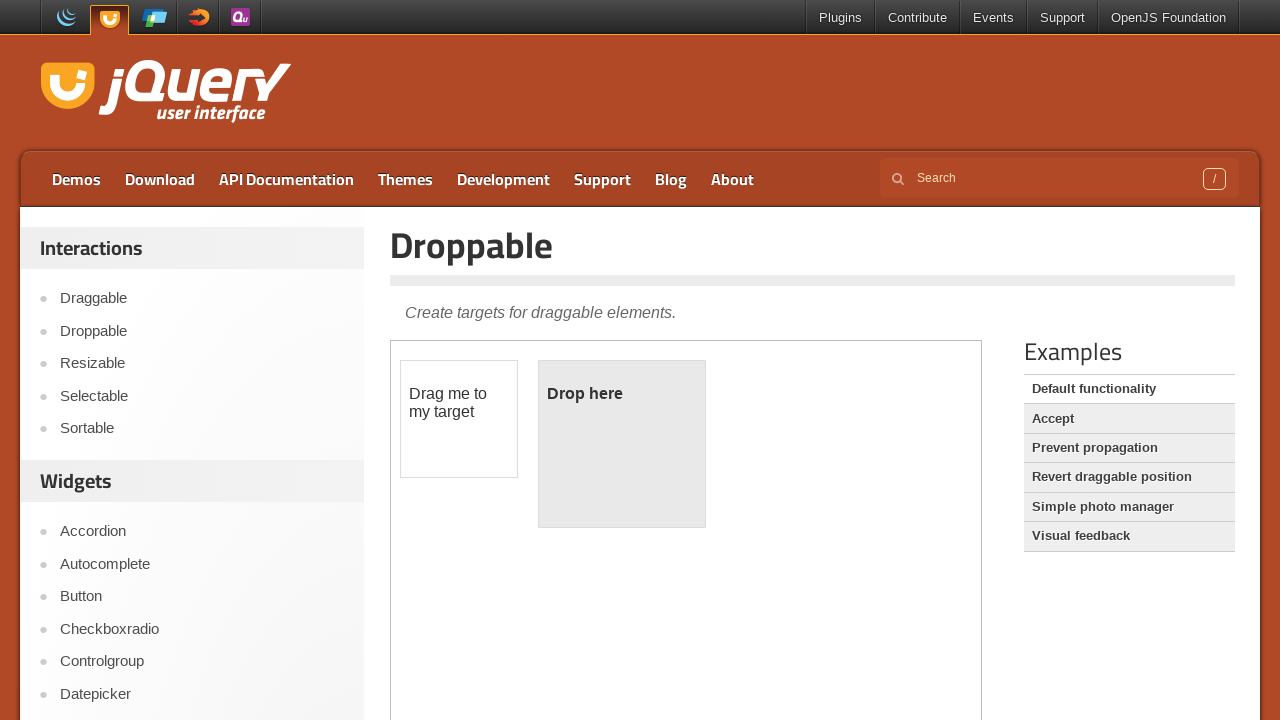

Located draggable element within iframe
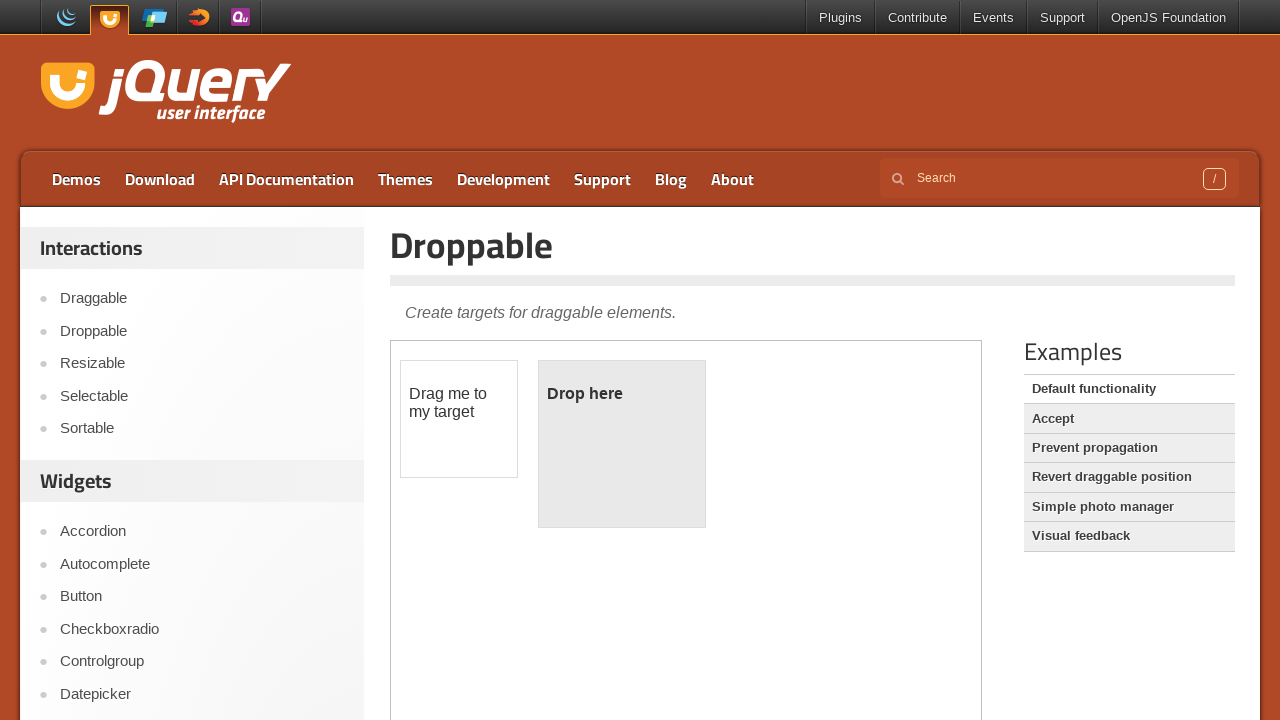

Located droppable element within iframe
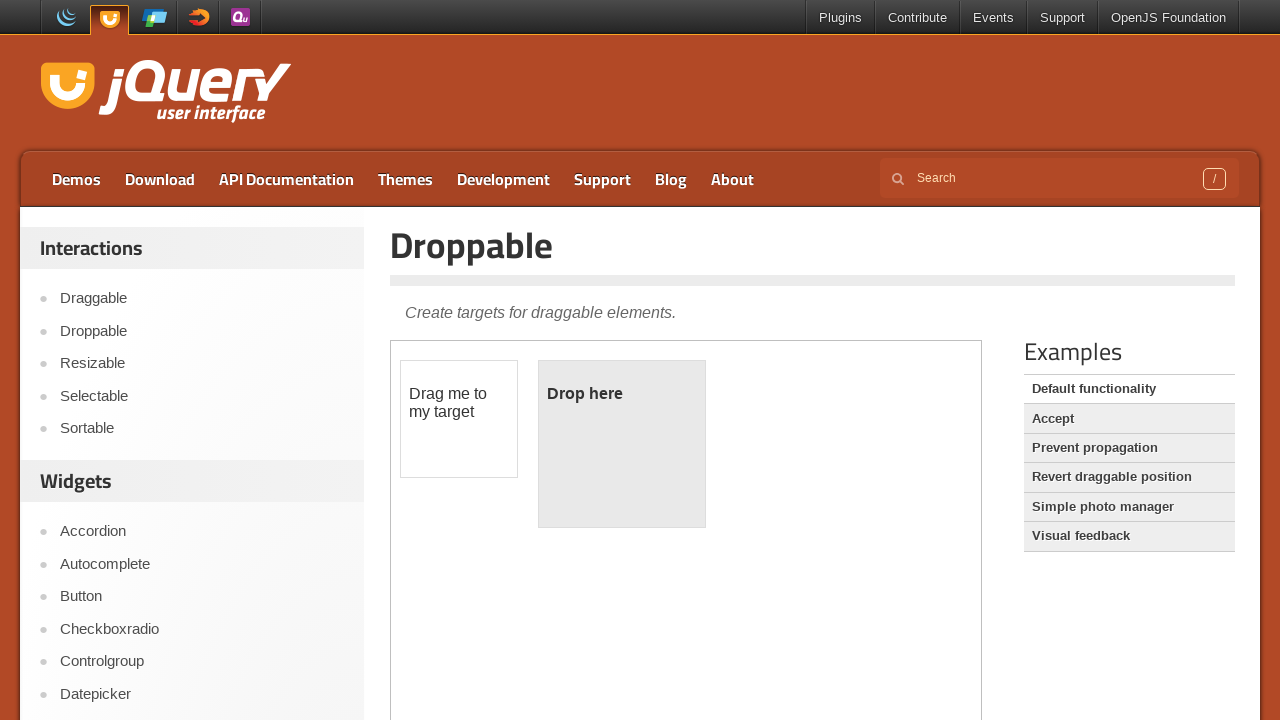

Dragged element to drop target successfully at (622, 444)
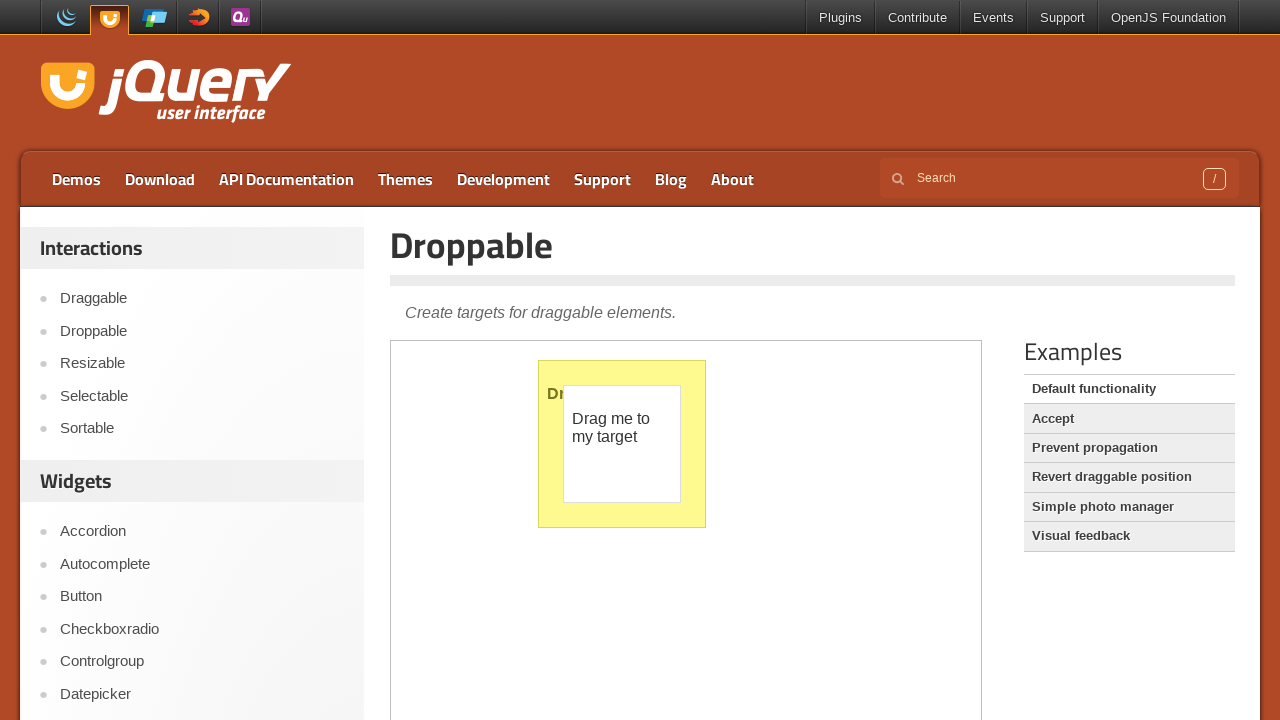

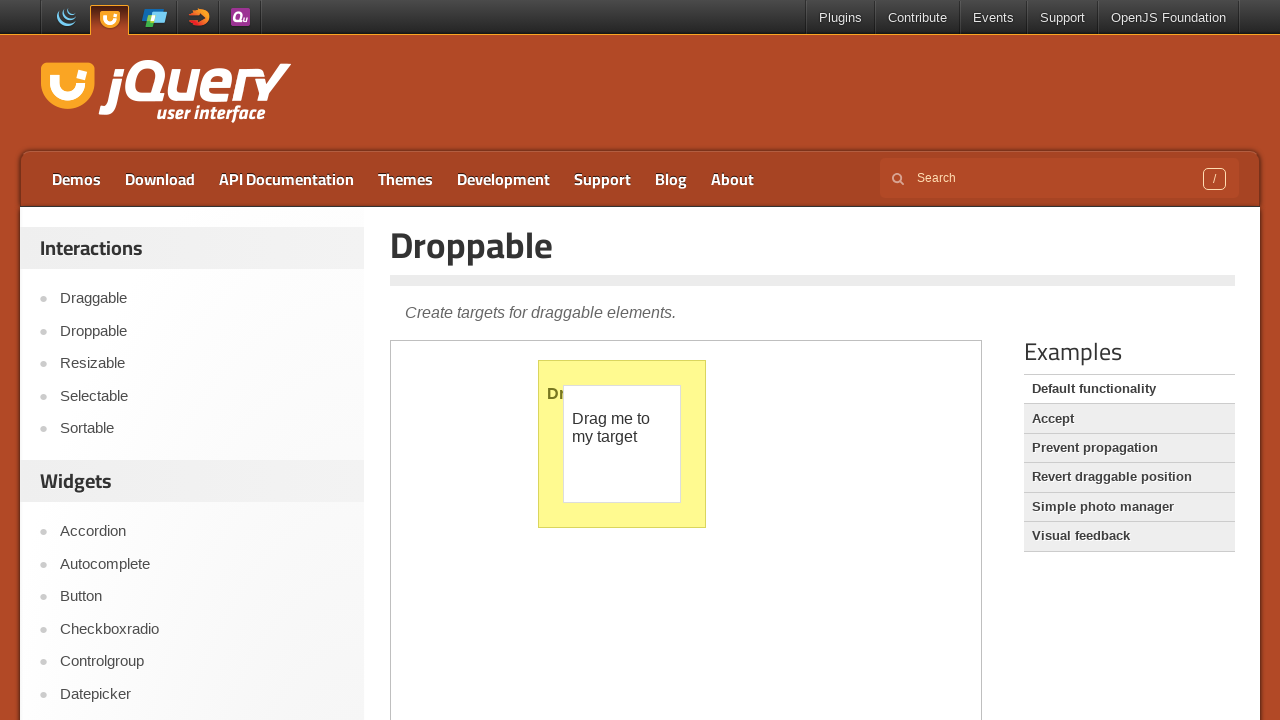